Tests that the dropdown links menu contains valid links

Starting URL: https://loopcamp.vercel.app/dropdown.html

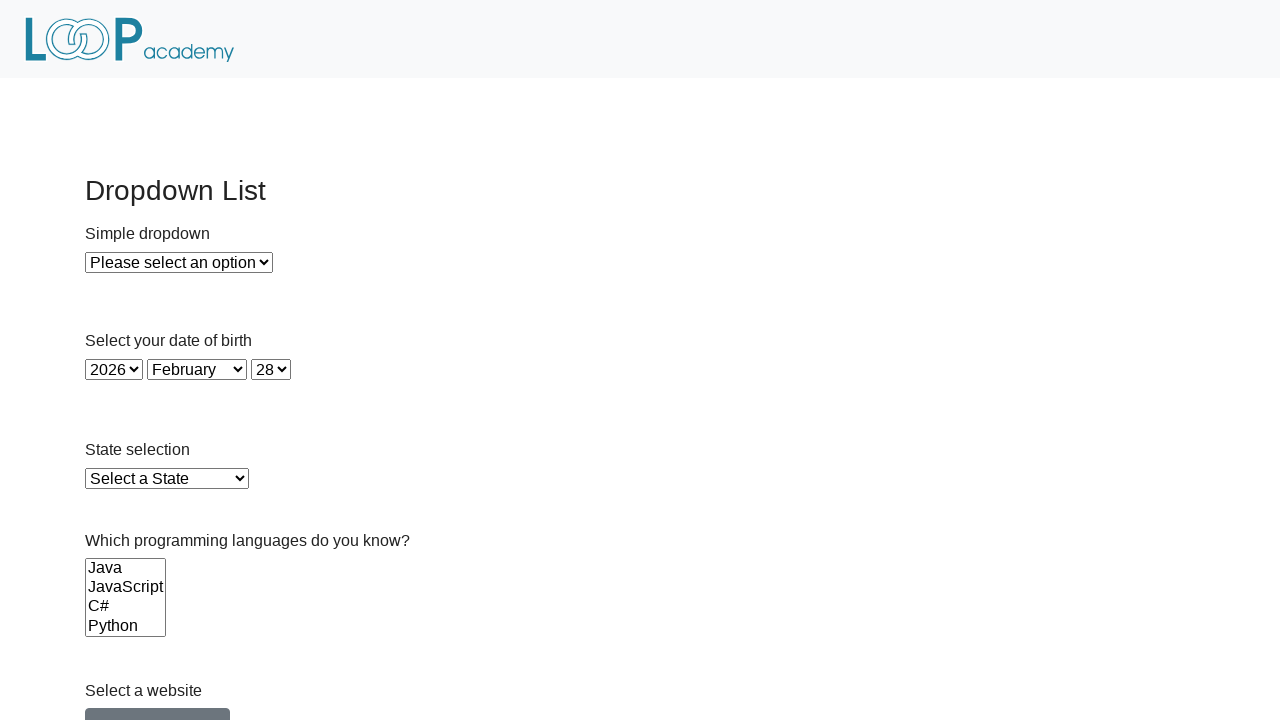

Waited for dropdown menu link to be present
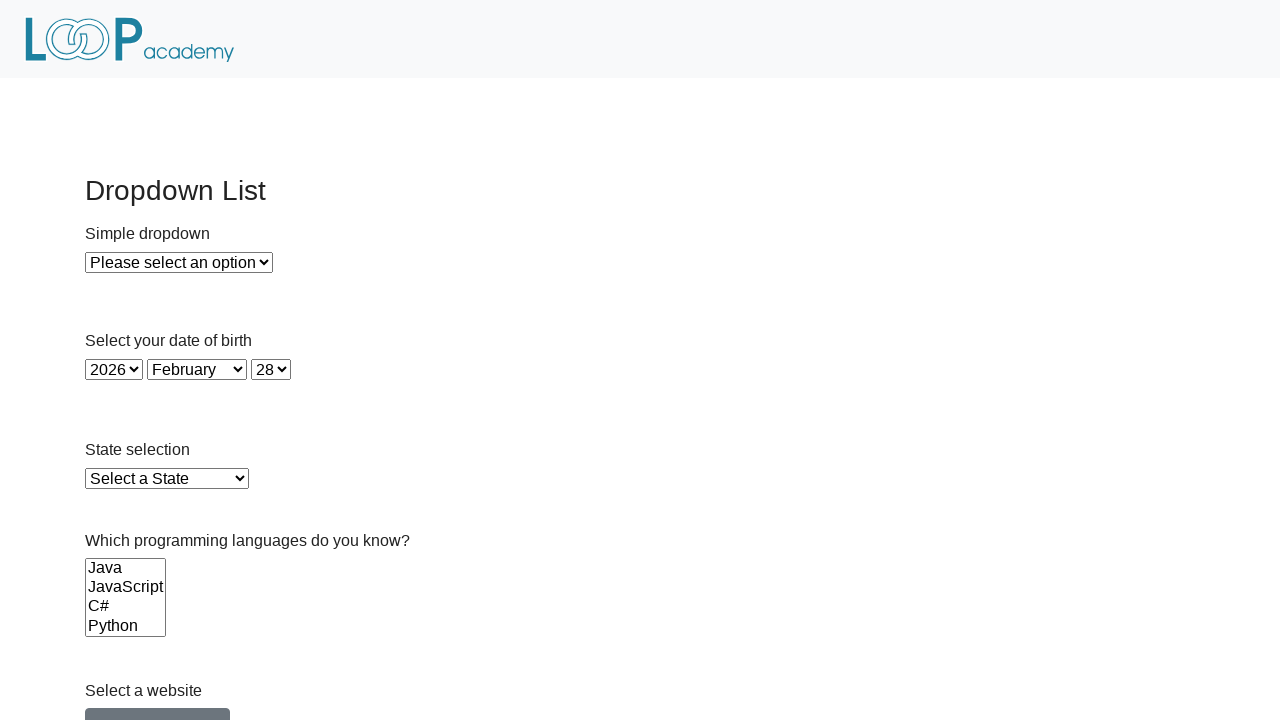

Clicked dropdown menu link to open menu at (158, 701) on #dropdownMenuLink
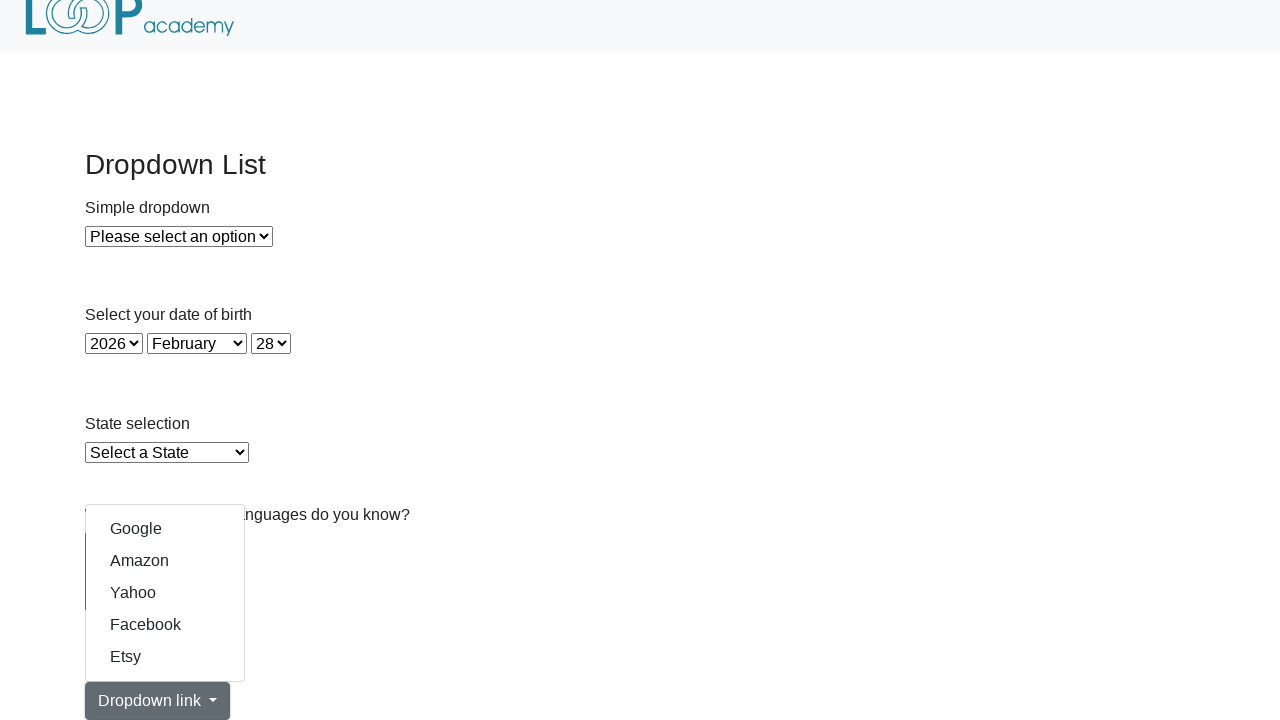

Waited for dropdown items to appear
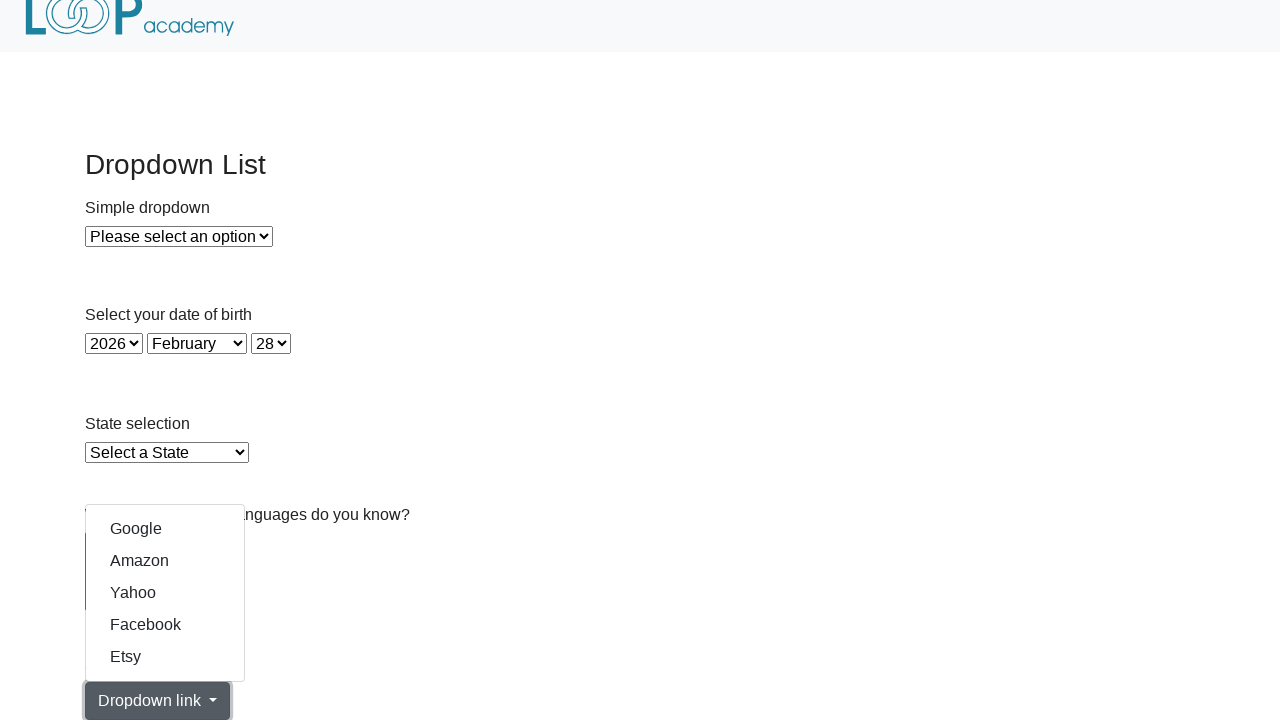

Retrieved all dropdown item links
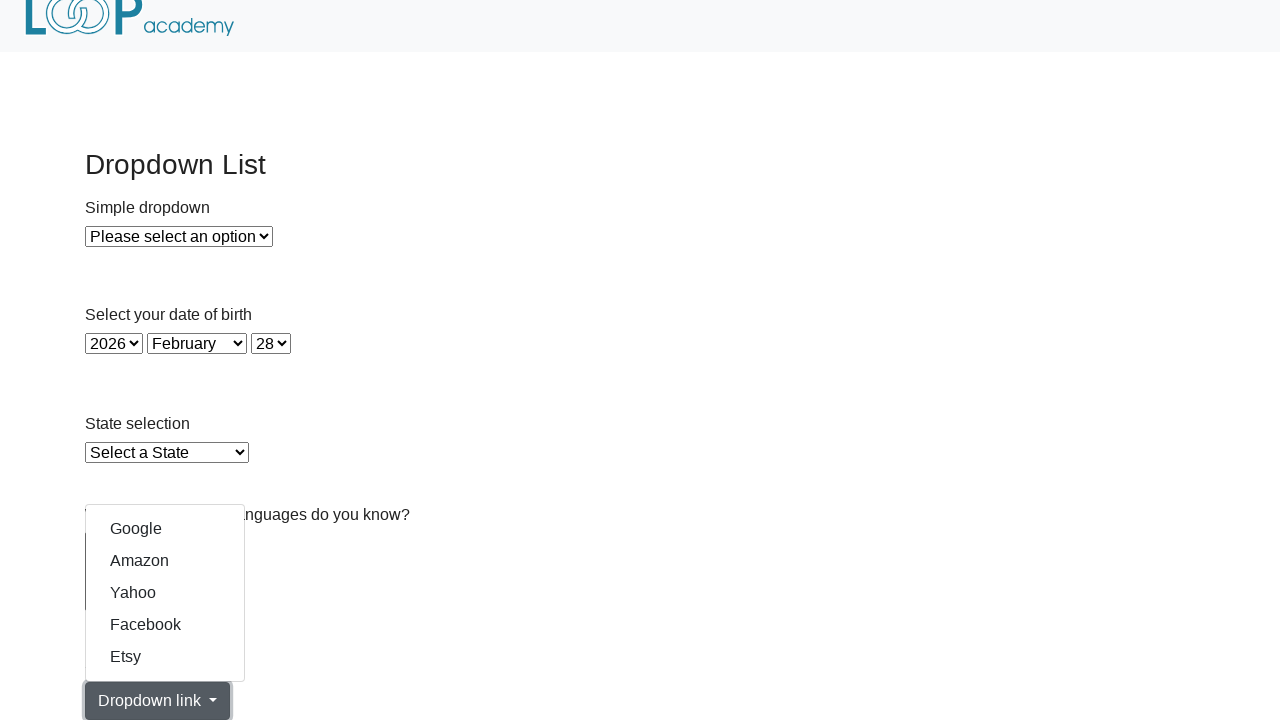

Retrieved href attribute from dropdown link: https://www.google.com/
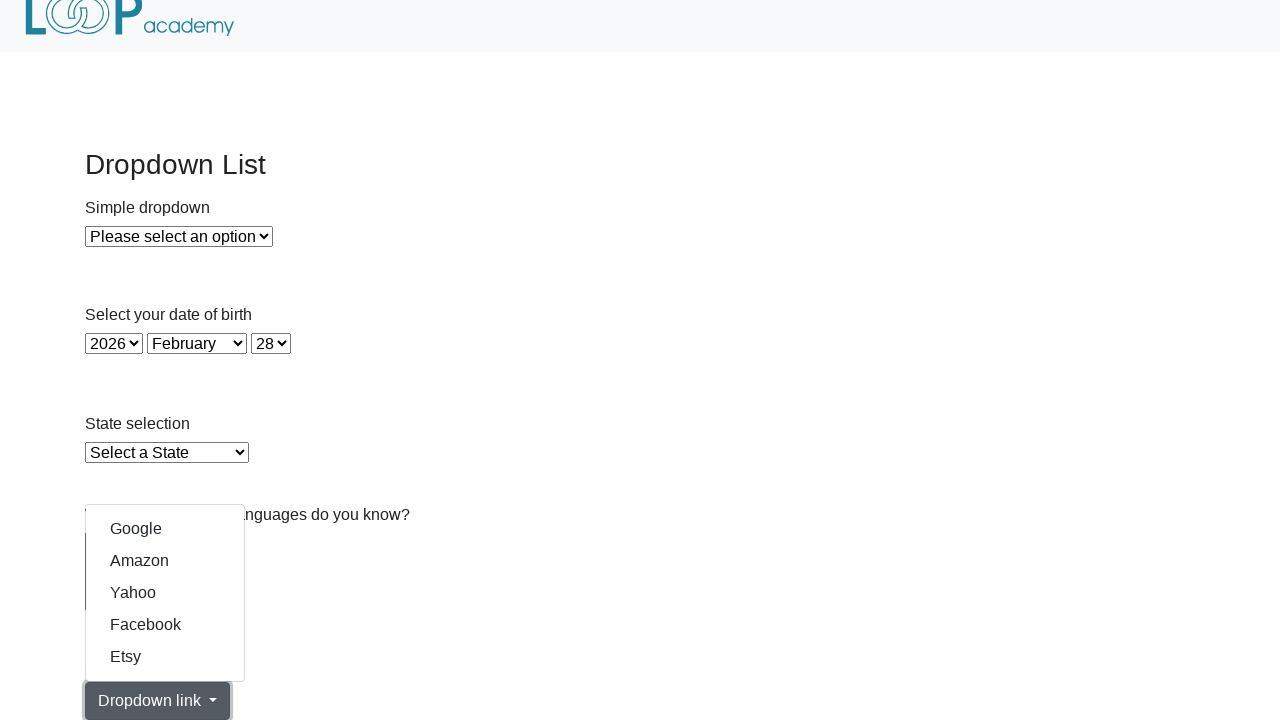

Verified dropdown link has valid href: https://www.google.com/
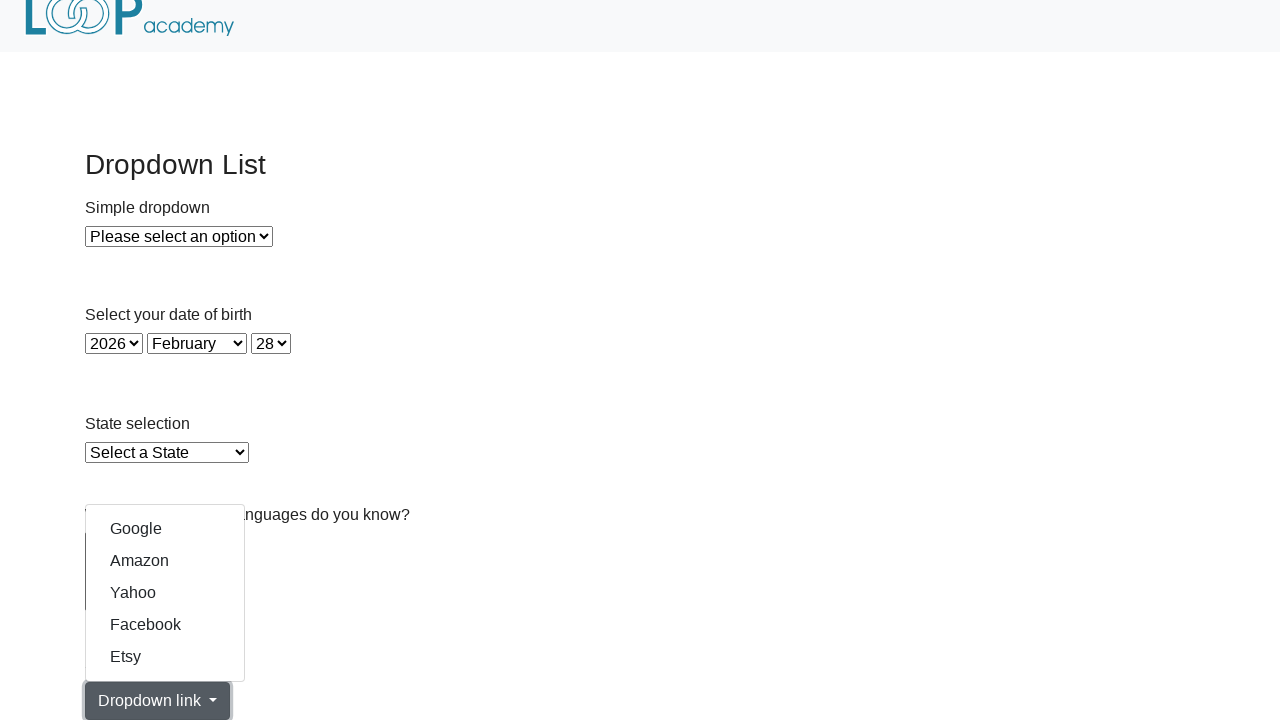

Retrieved href attribute from dropdown link: https://www.amazon.com/
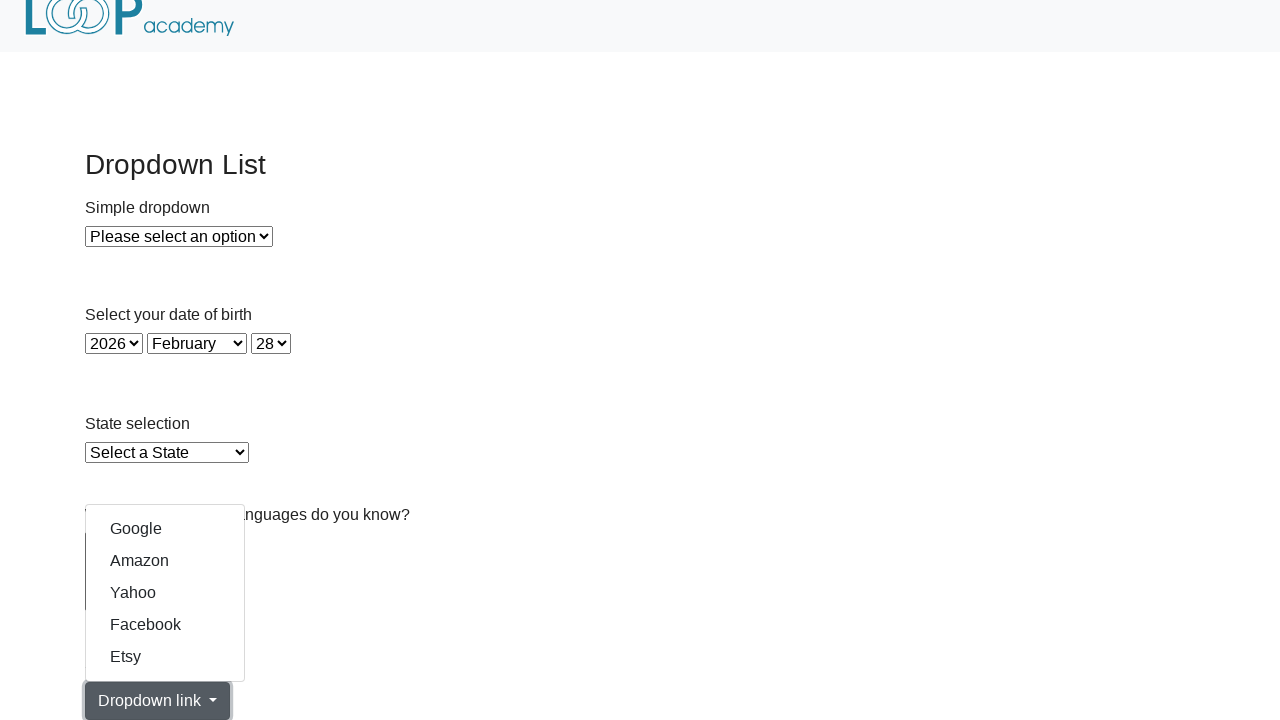

Verified dropdown link has valid href: https://www.amazon.com/
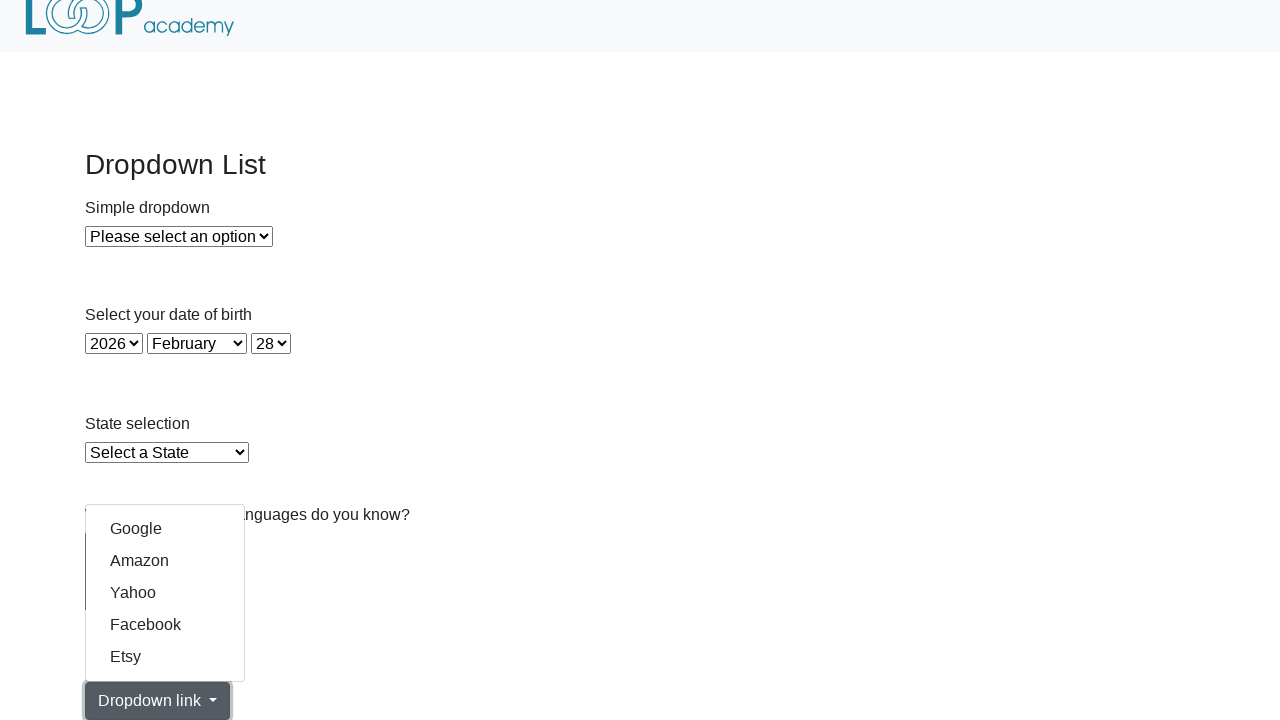

Retrieved href attribute from dropdown link: https://www.yahoo.com/
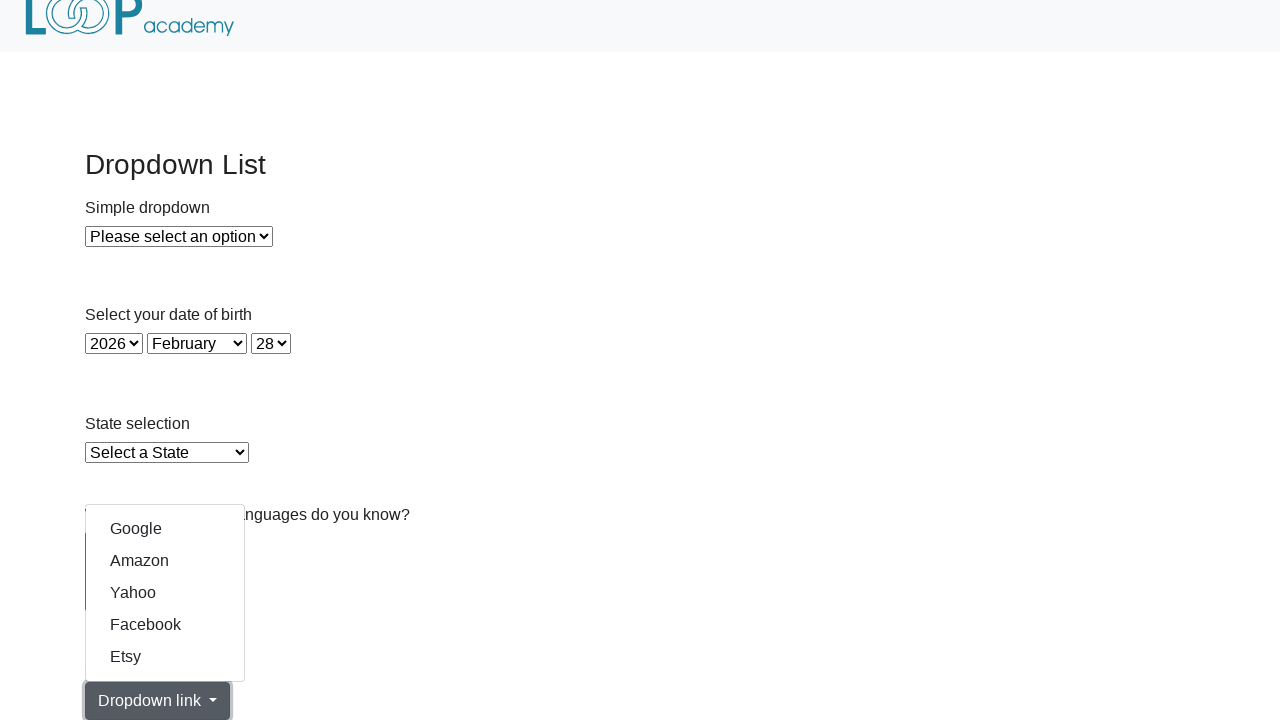

Verified dropdown link has valid href: https://www.yahoo.com/
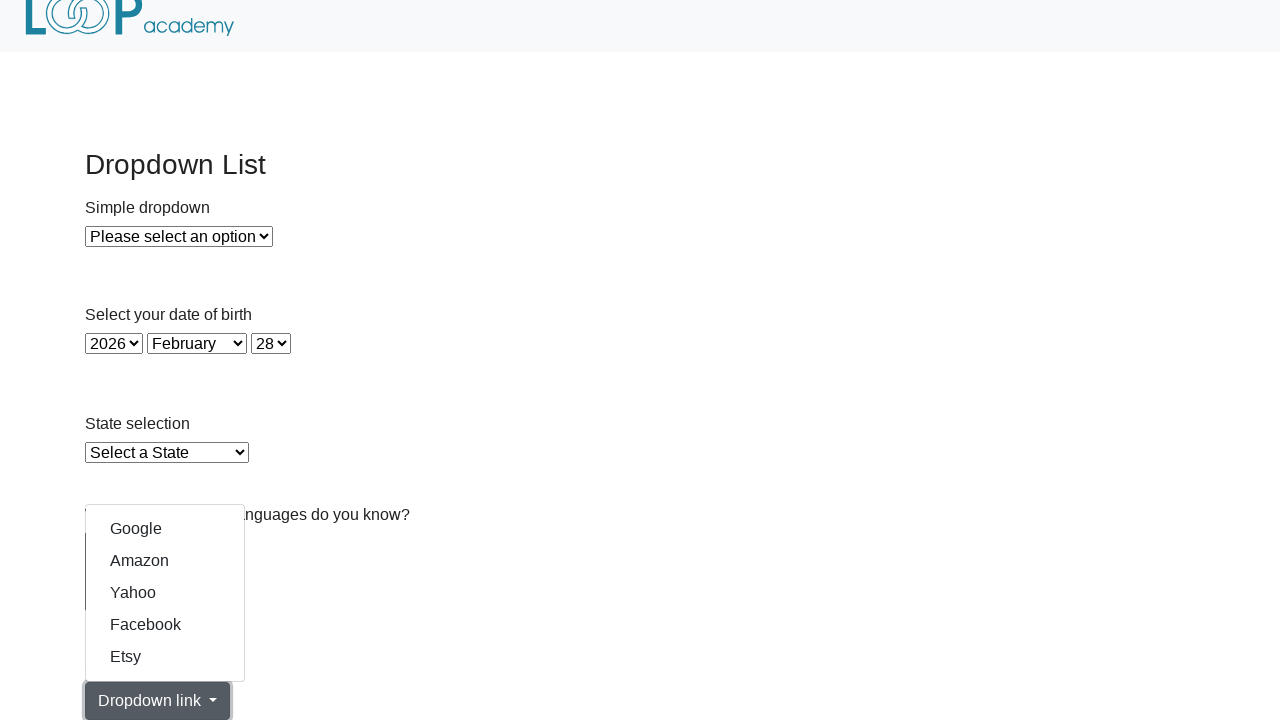

Retrieved href attribute from dropdown link: https://www.facebook.com/
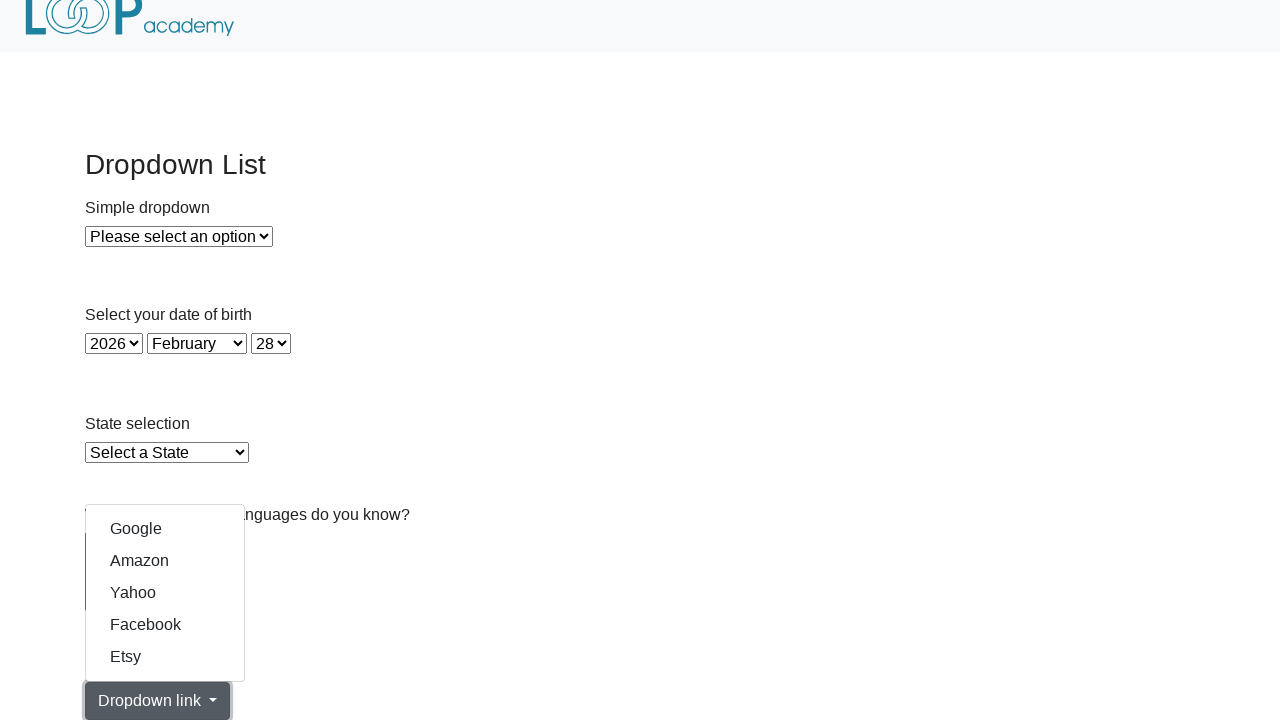

Verified dropdown link has valid href: https://www.facebook.com/
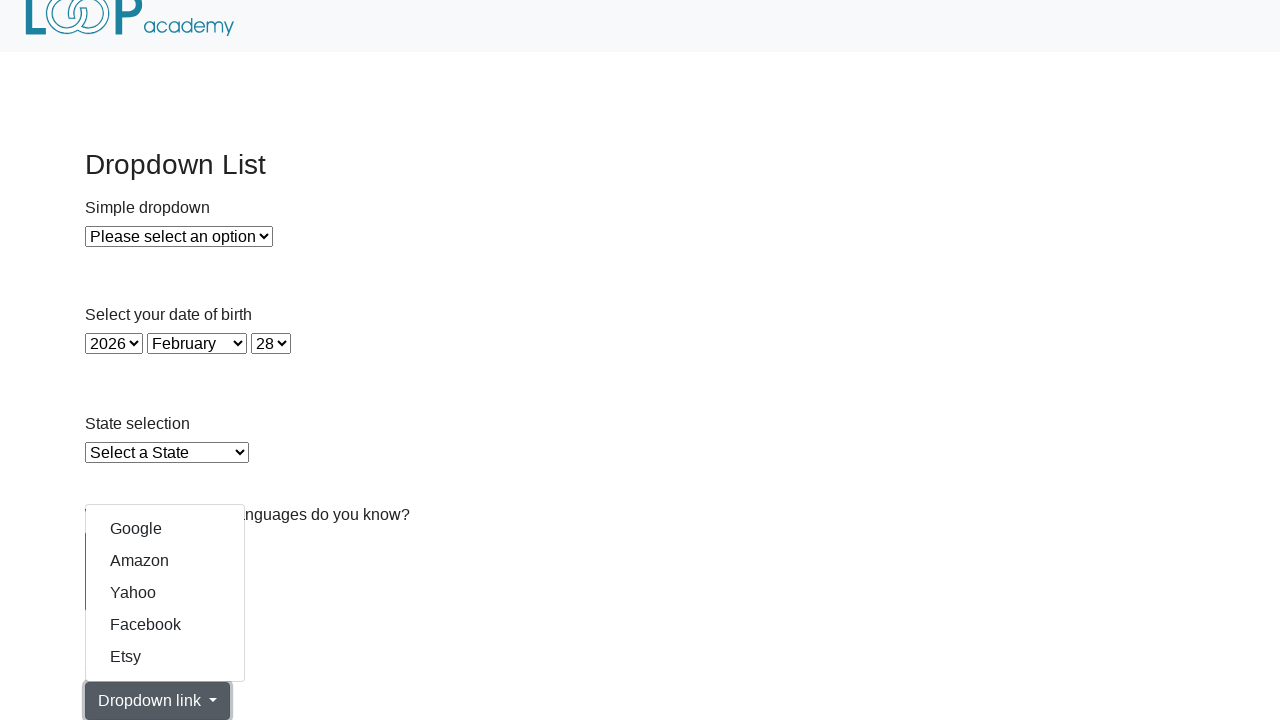

Retrieved href attribute from dropdown link: https://www.etsy.com/
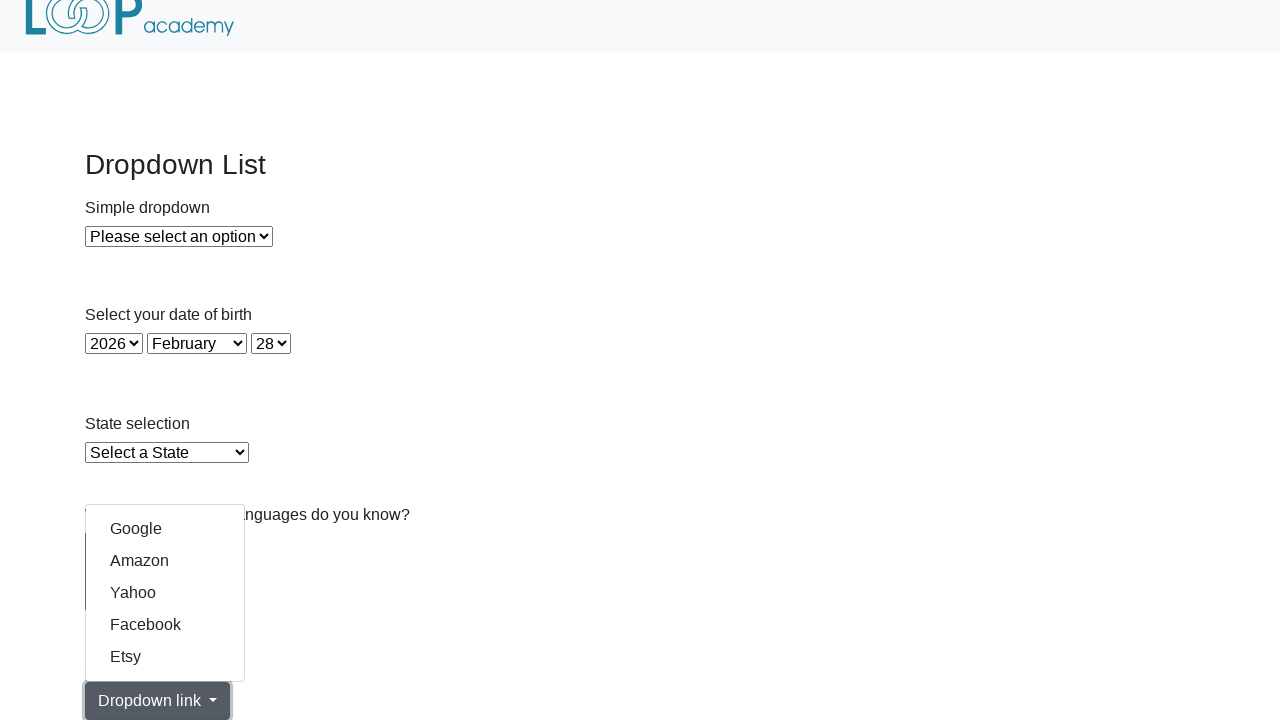

Verified dropdown link has valid href: https://www.etsy.com/
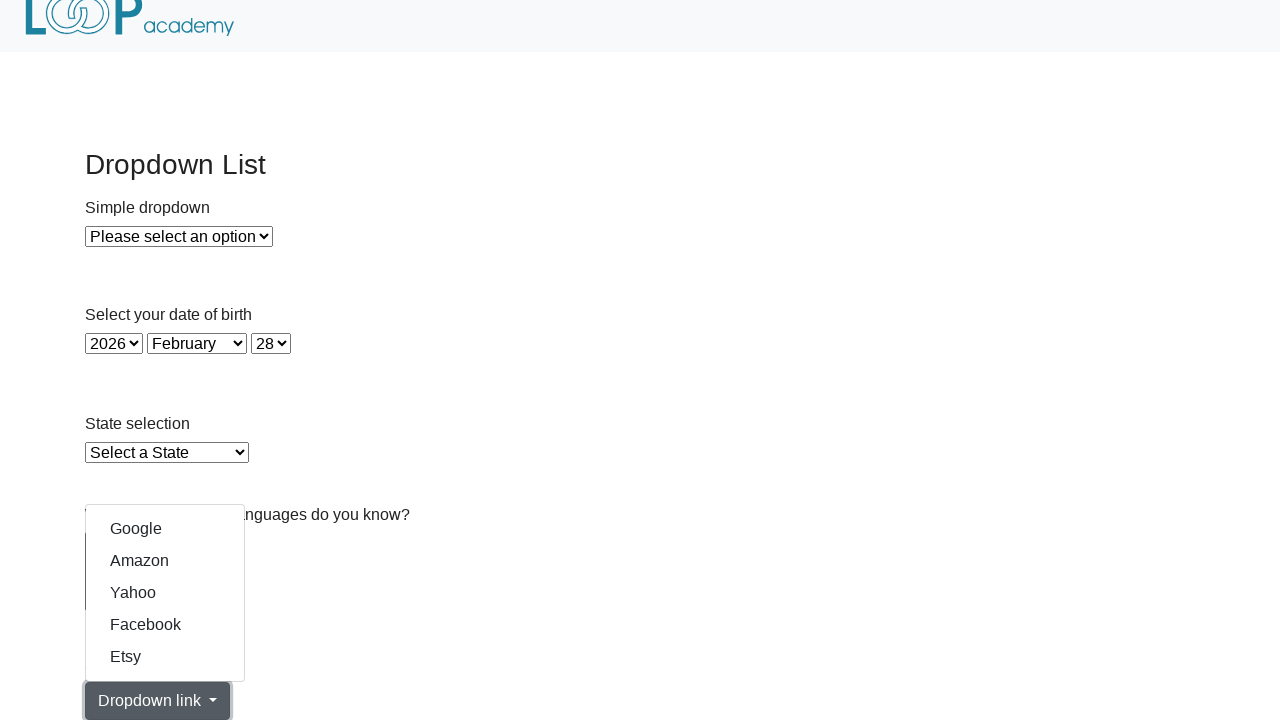

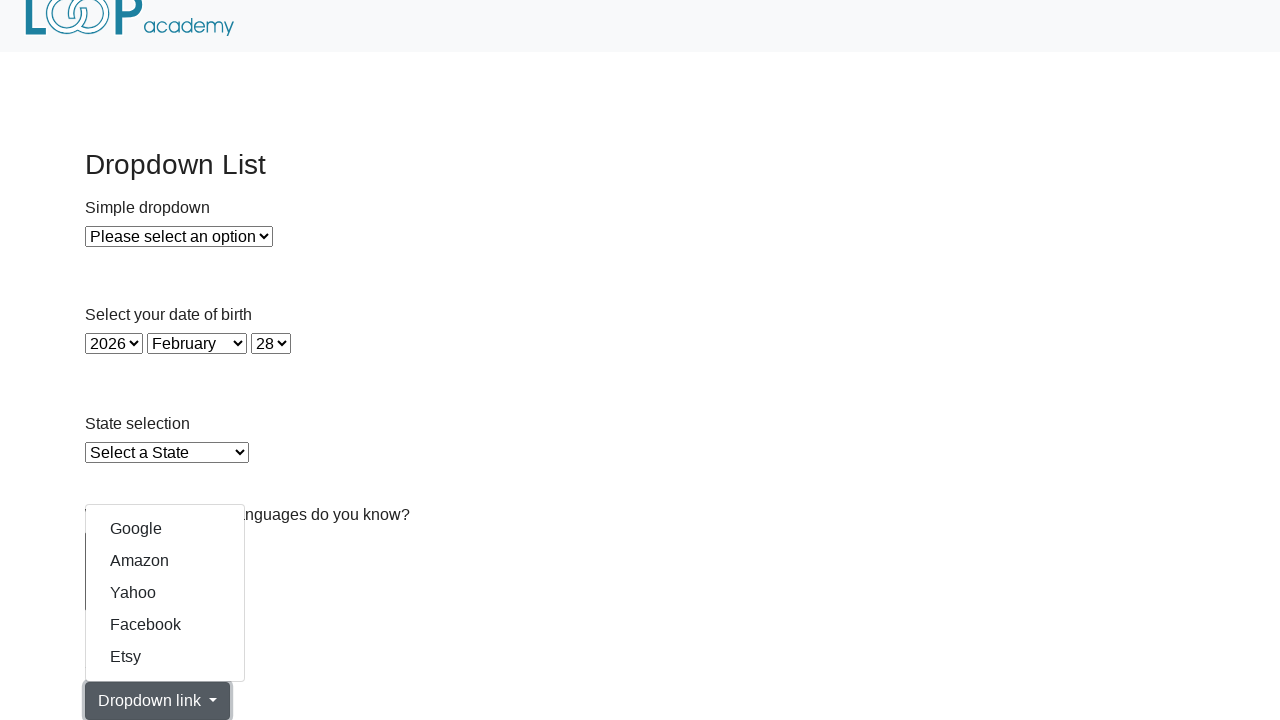